Tests form validation by filling only password and clicking login, verifying incomplete form prevents submission

Starting URL: https://ecohotels.com/account/corporatelogin/

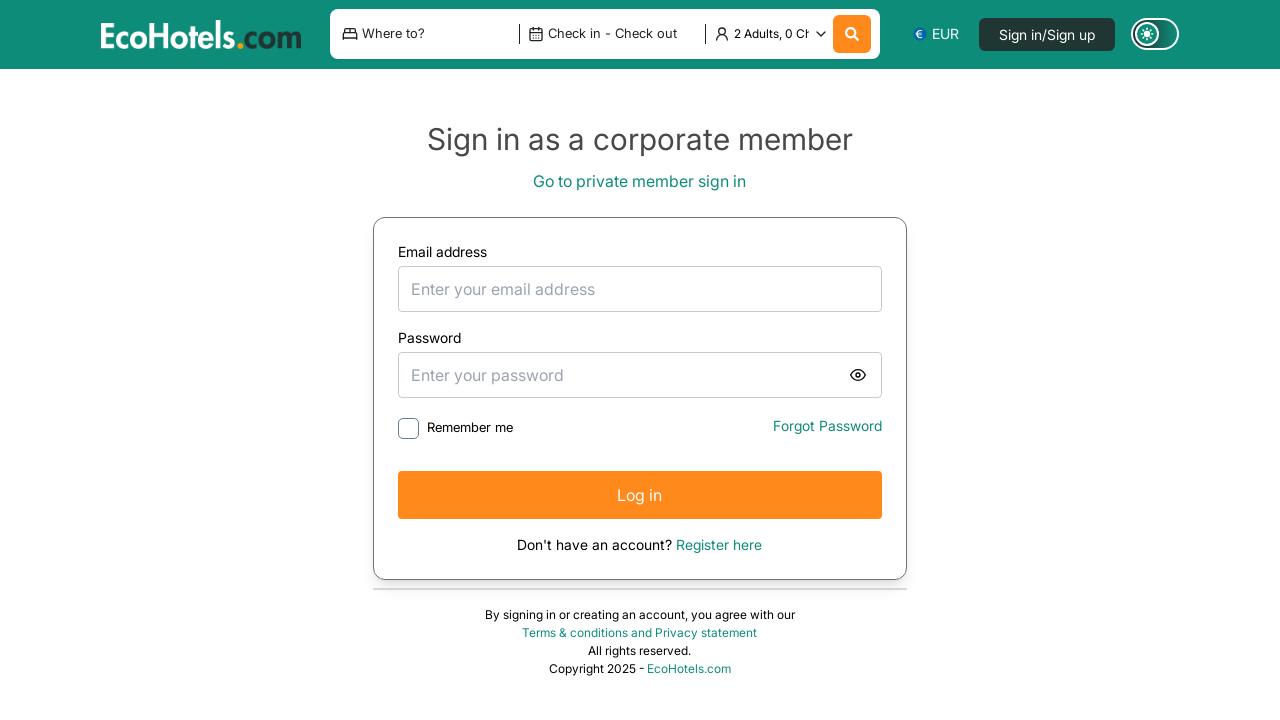

Filled password field with 'SecurePass456' on internal:role=textbox[name="Enter your password"i]
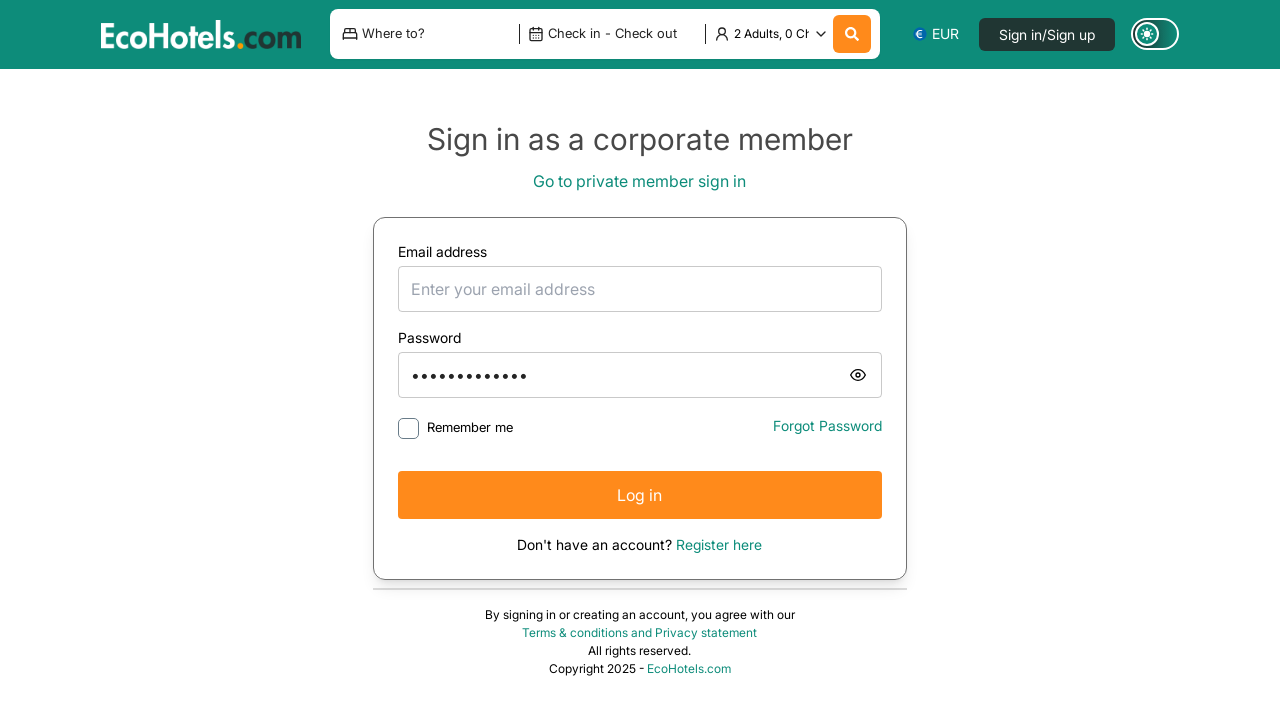

Clicked Log in button with empty email field at (640, 495) on internal:role=button[name="Log in"i]
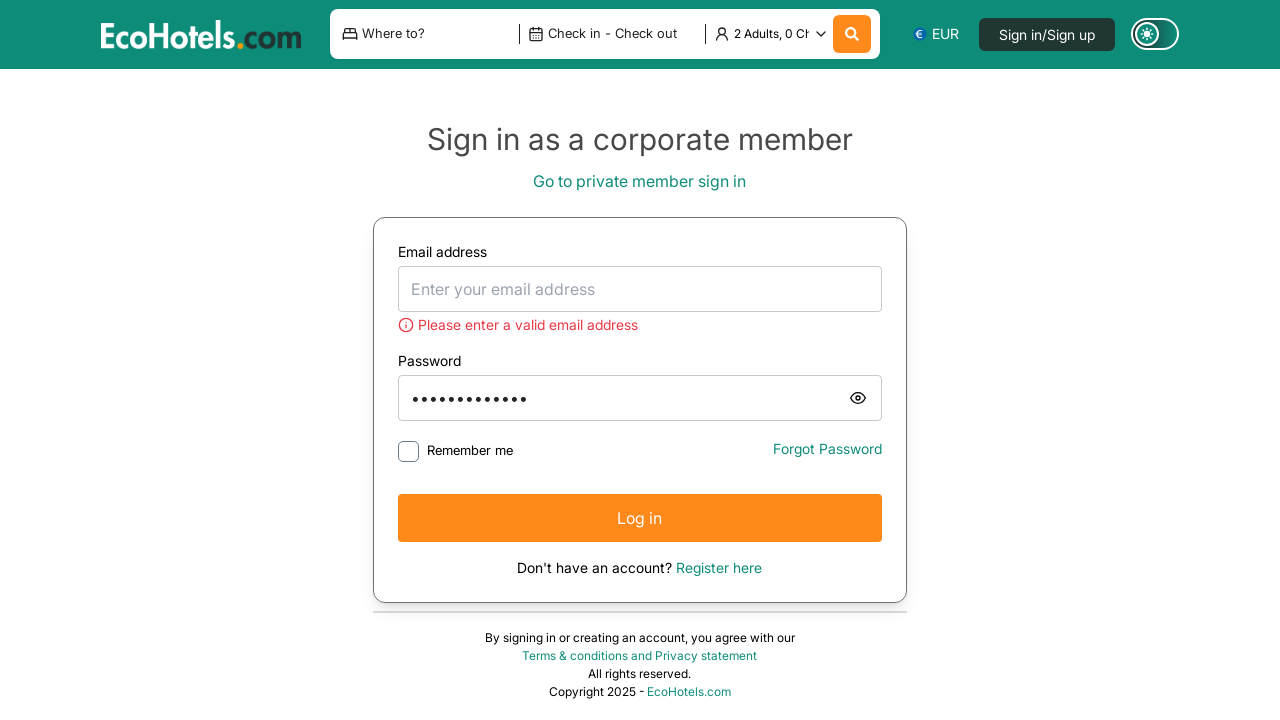

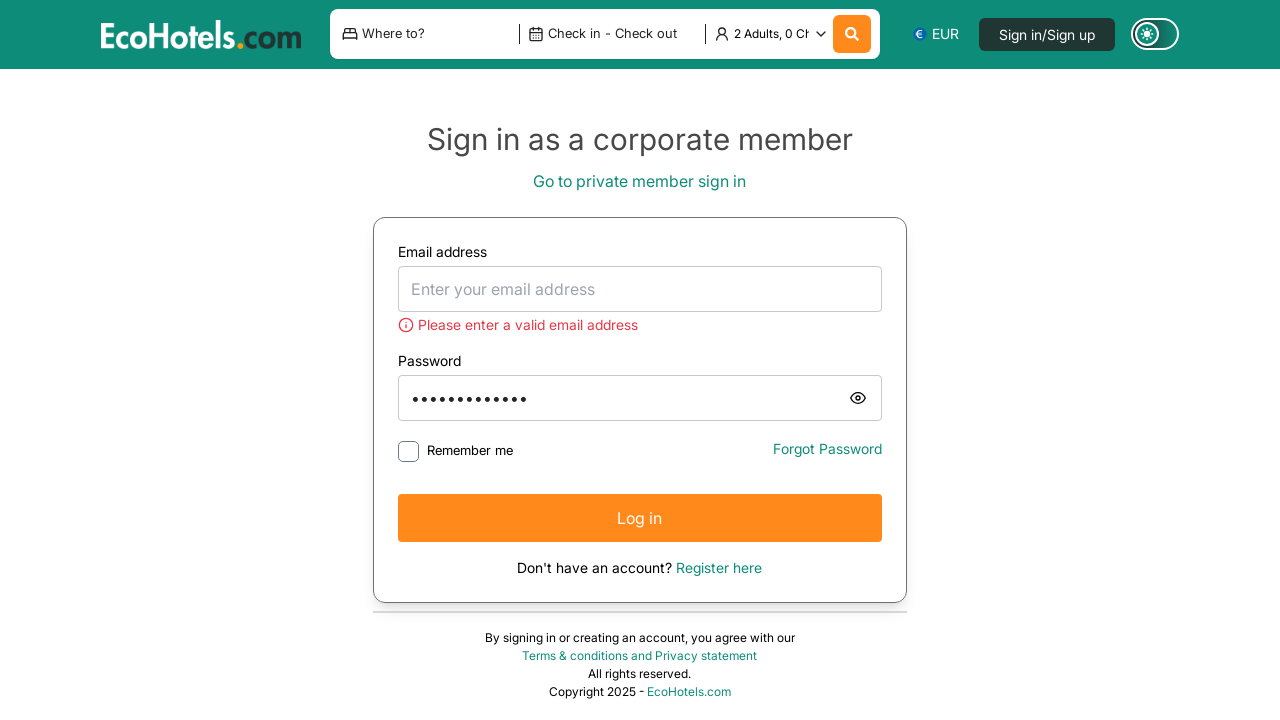